Tests the forgot password functionality by clicking the forgot password link from the login page and verifying the heading on the reset password page

Starting URL: https://beta.docuport.app/login

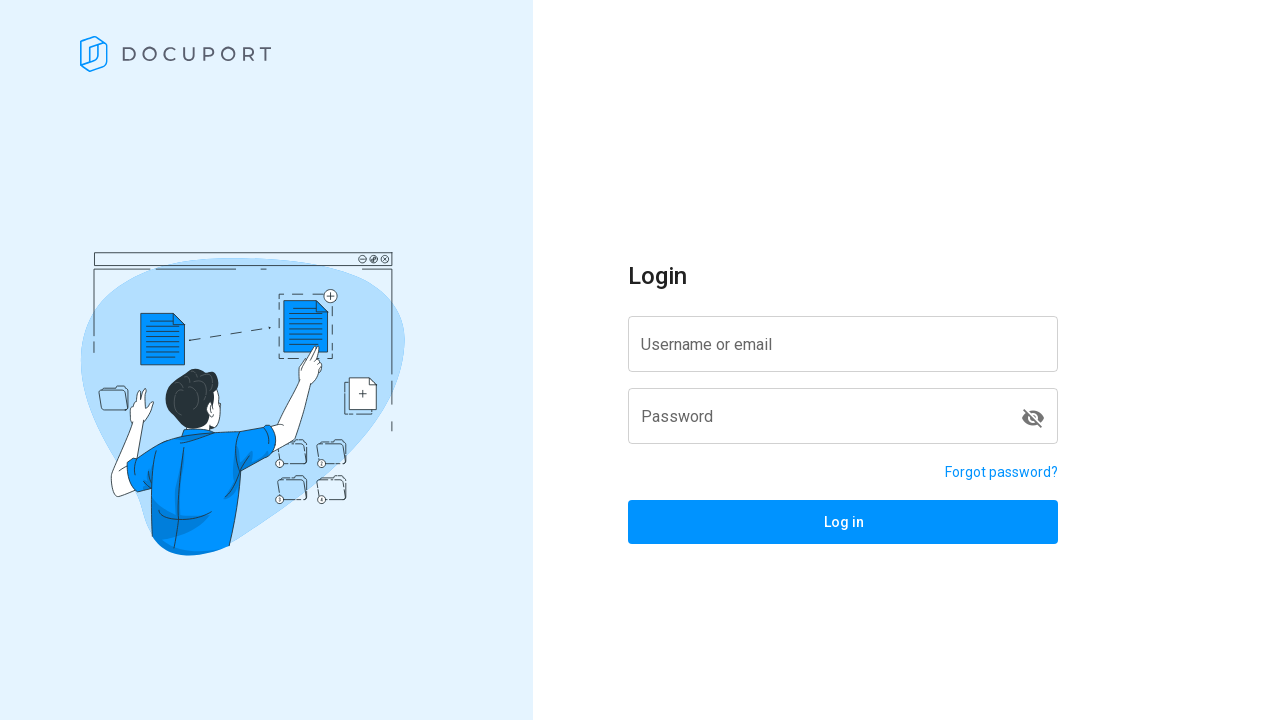

Navigated to login page at https://beta.docuport.app/login
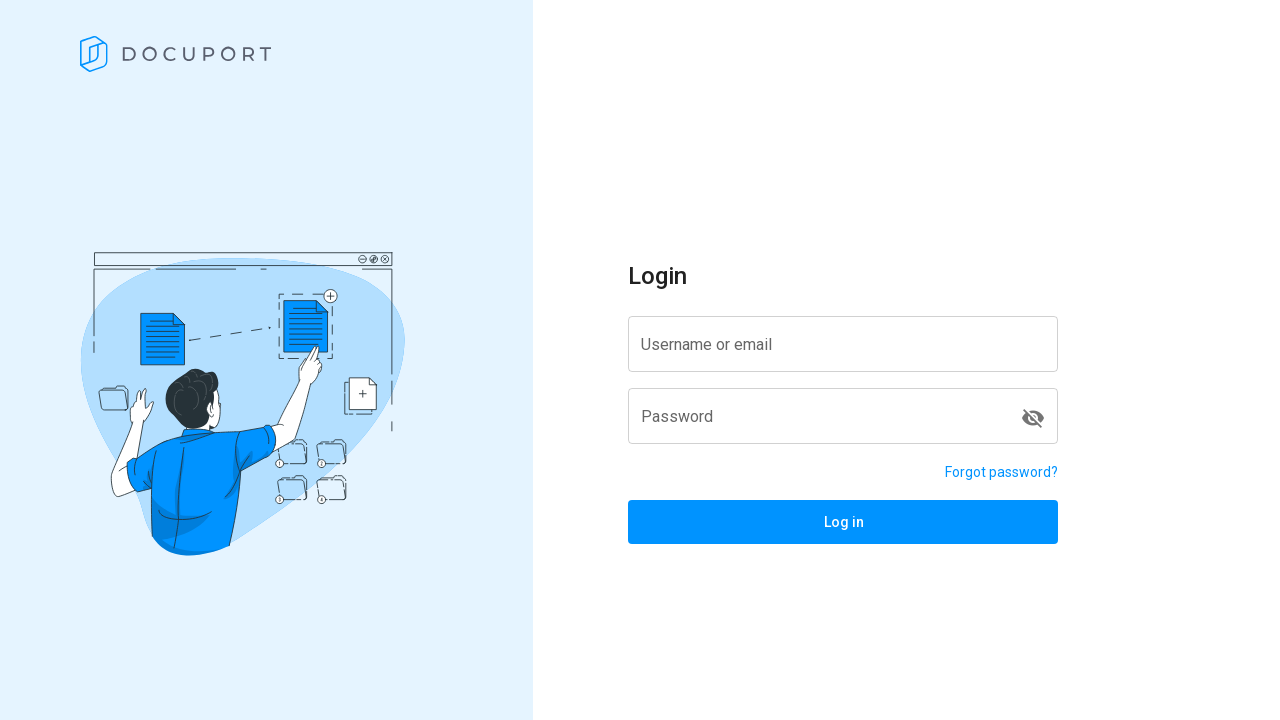

Clicked the forgot password link at (1002, 472) on a[href='/reset-password']
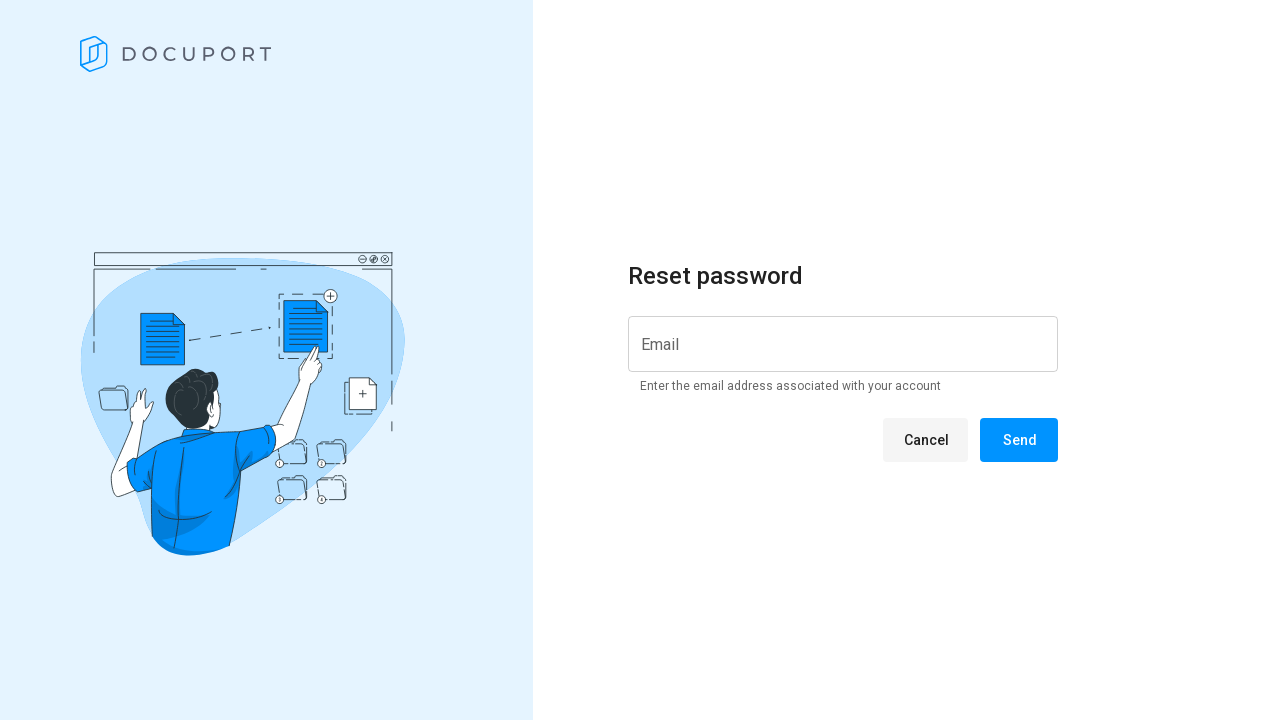

Reset password page heading loaded and is visible
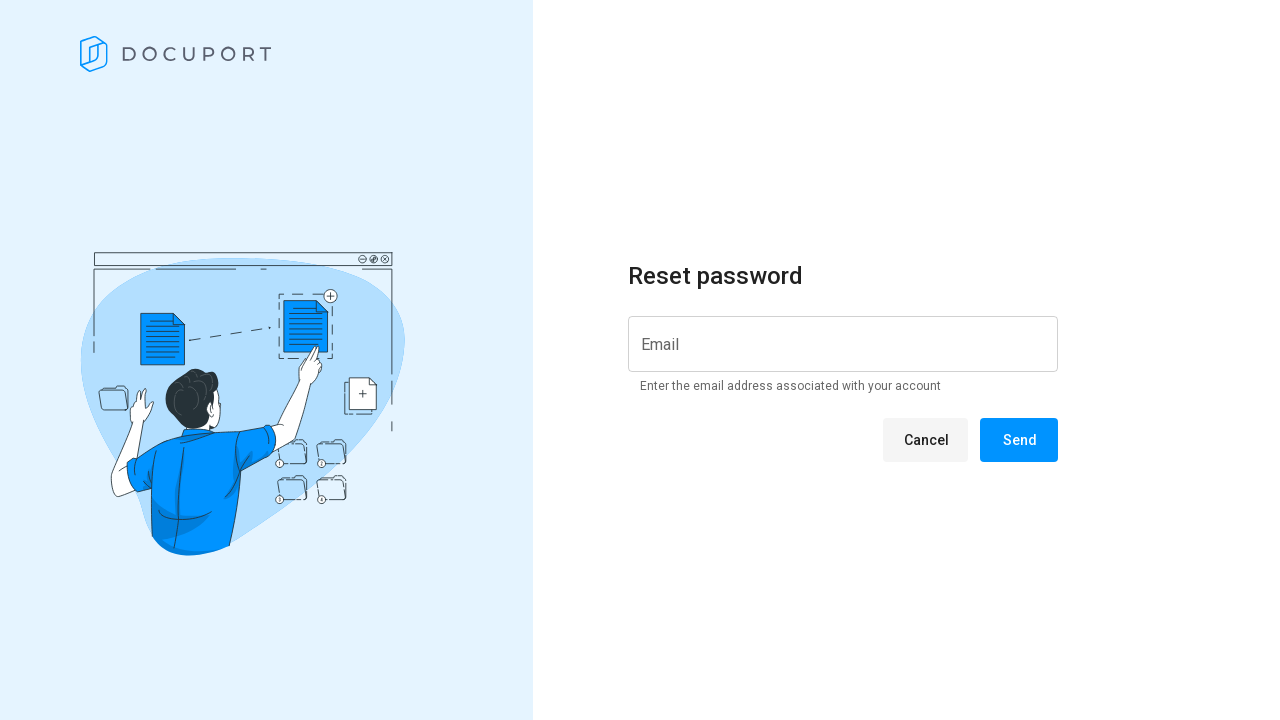

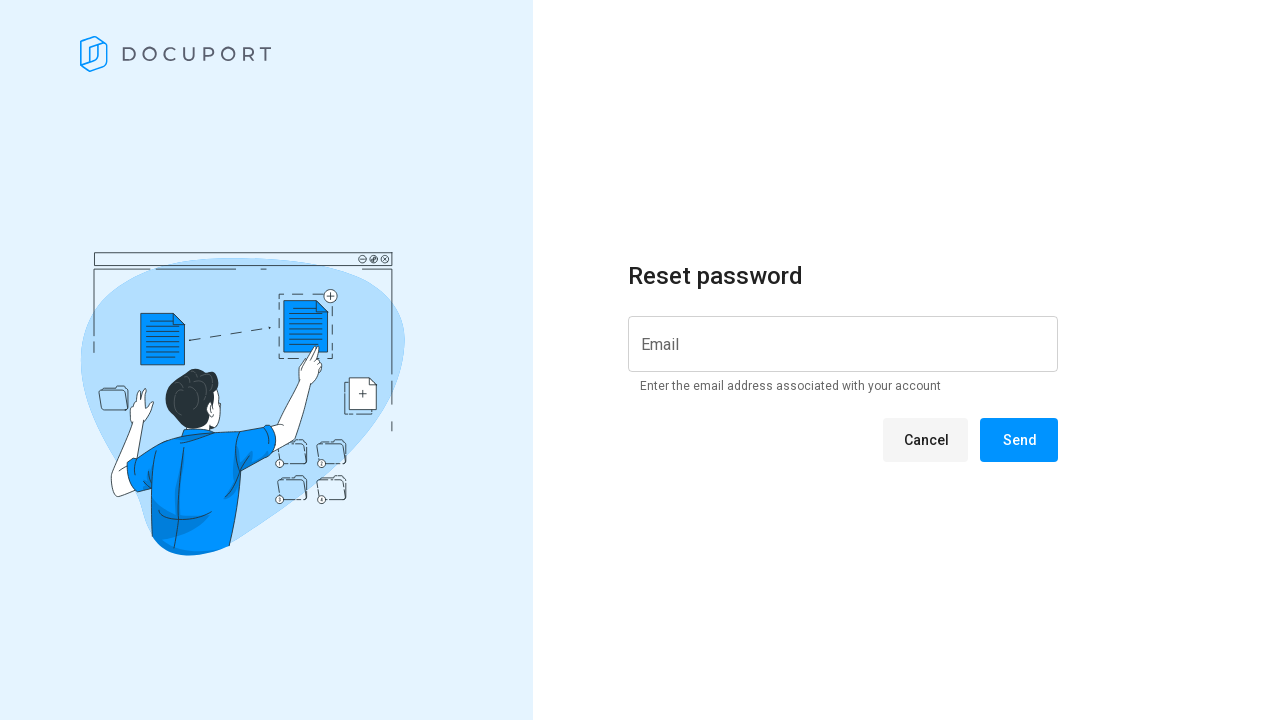